Tests an explicit wait scenario where the script waits for a price to change to $100, then clicks a book button, calculates a mathematical answer based on an input value, fills in the answer field, and submits the solution.

Starting URL: http://suninjuly.github.io/explicit_wait2.html

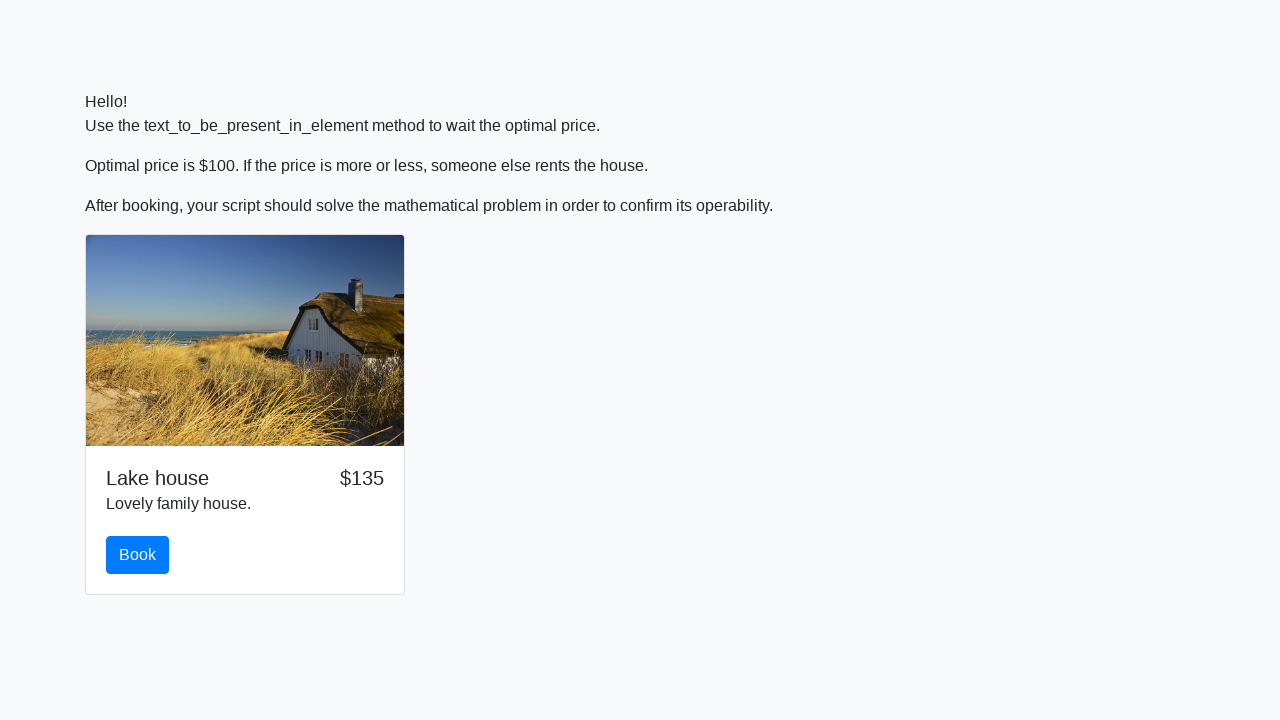

Waited for price to change to $100
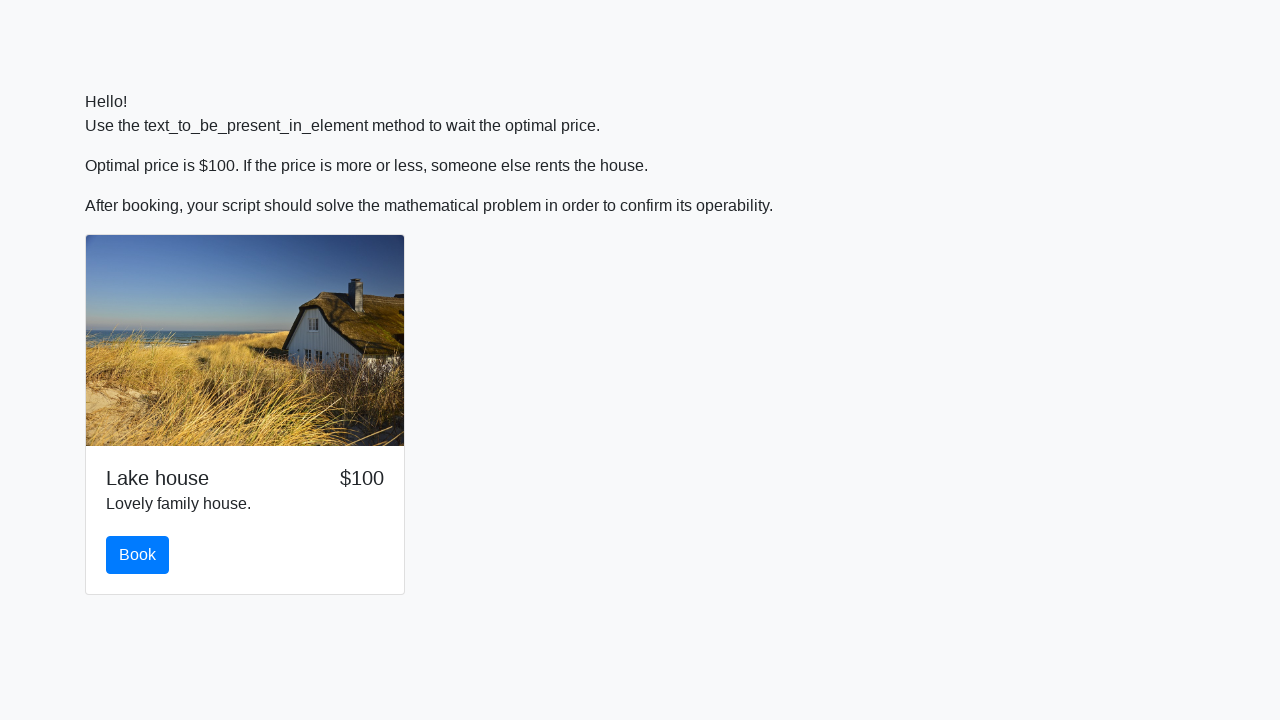

Clicked the book button at (138, 555) on #book
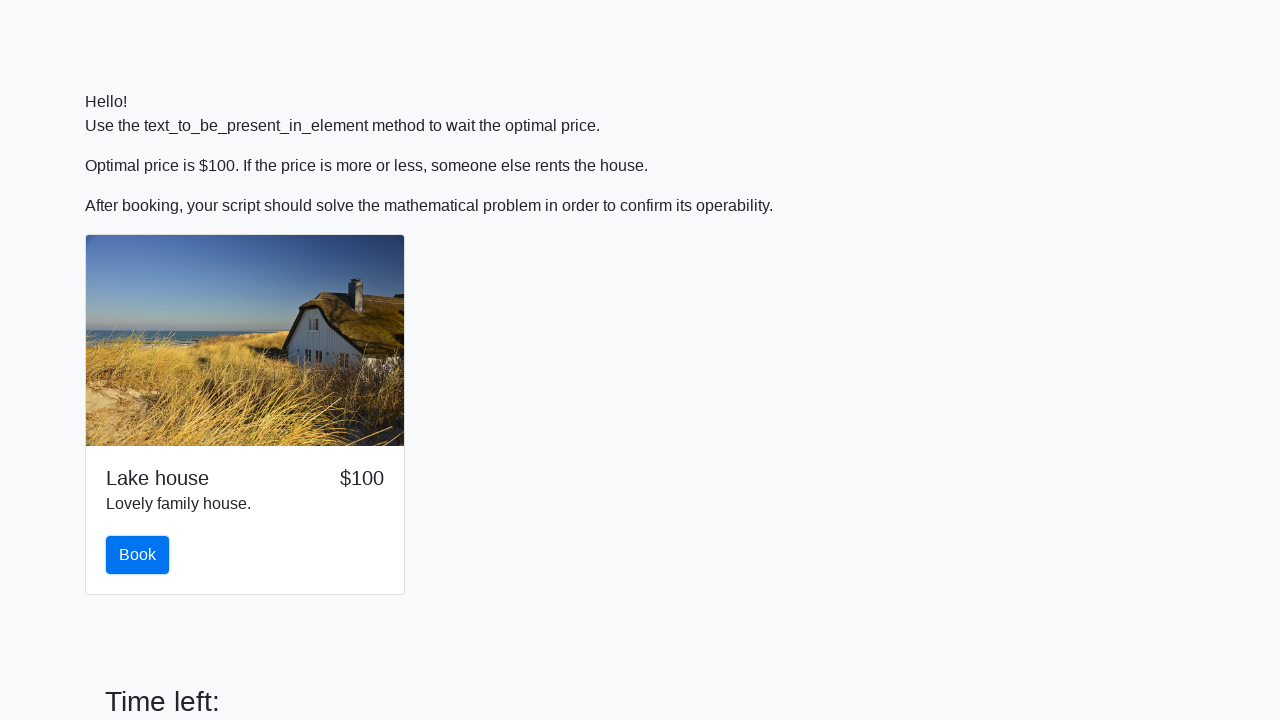

Retrieved input value: 805
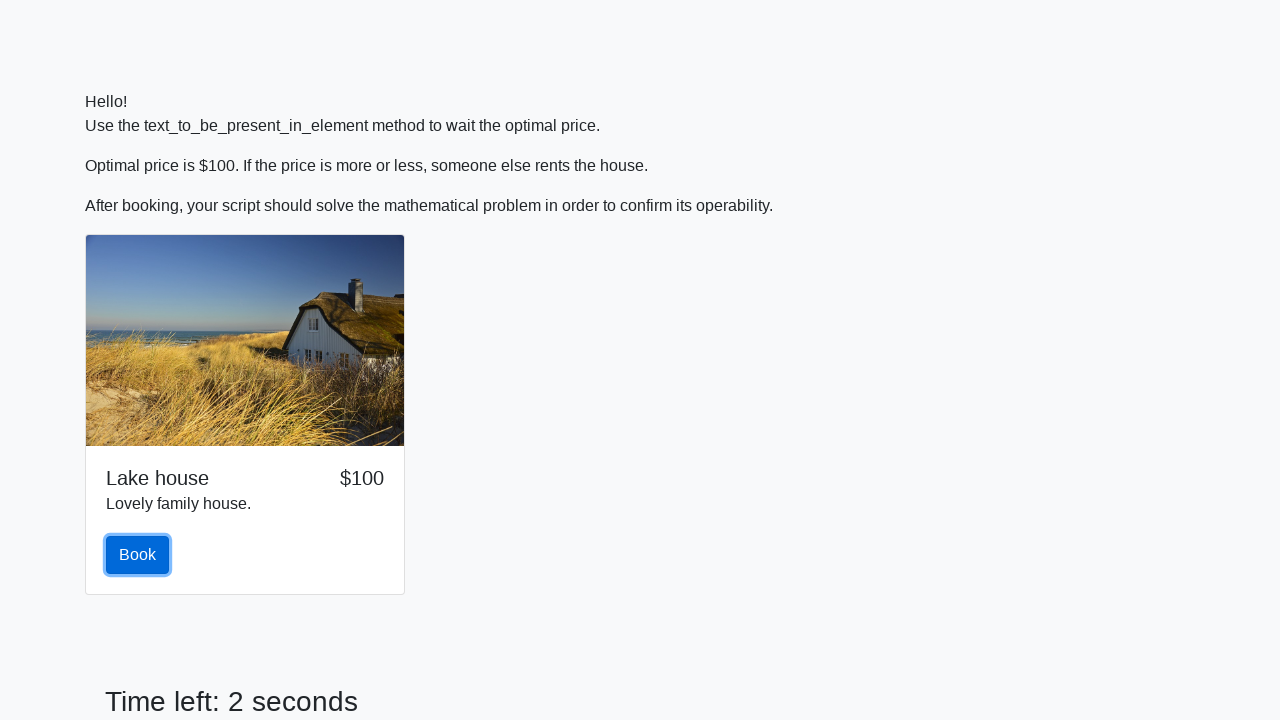

Calculated mathematical answer: 2.104093765231223
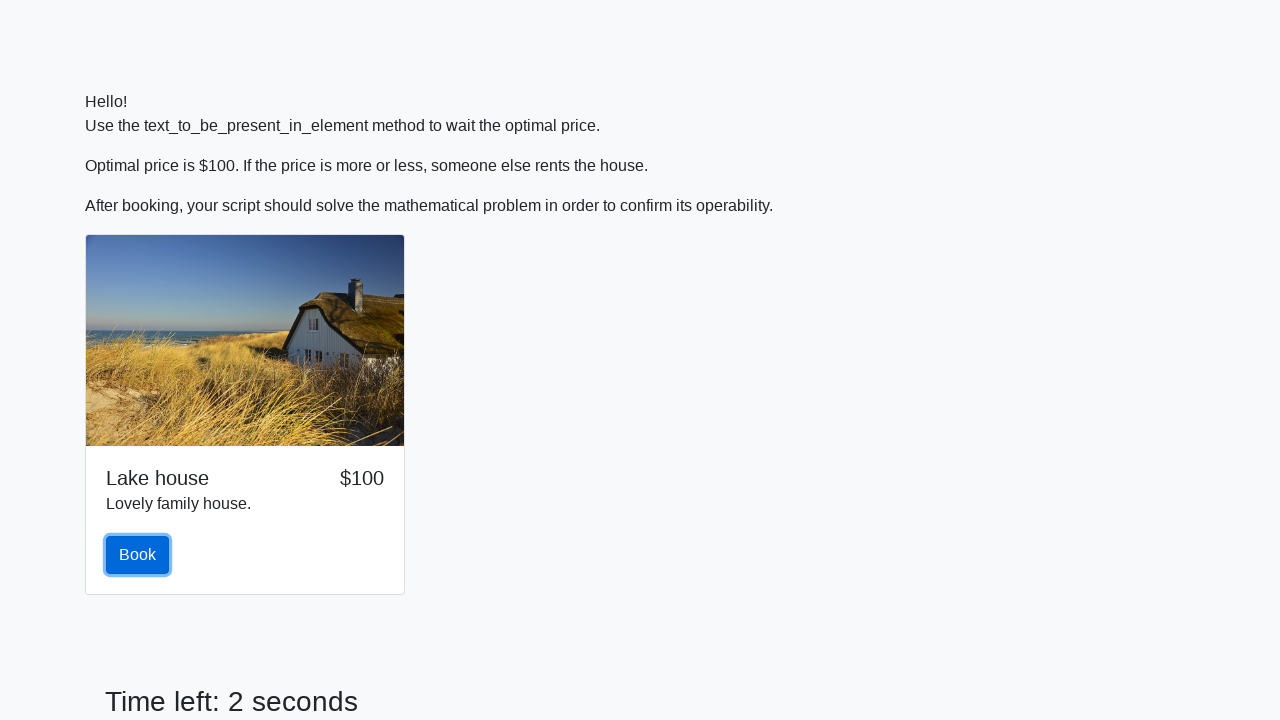

Filled in the calculated answer in the form field on .form-control
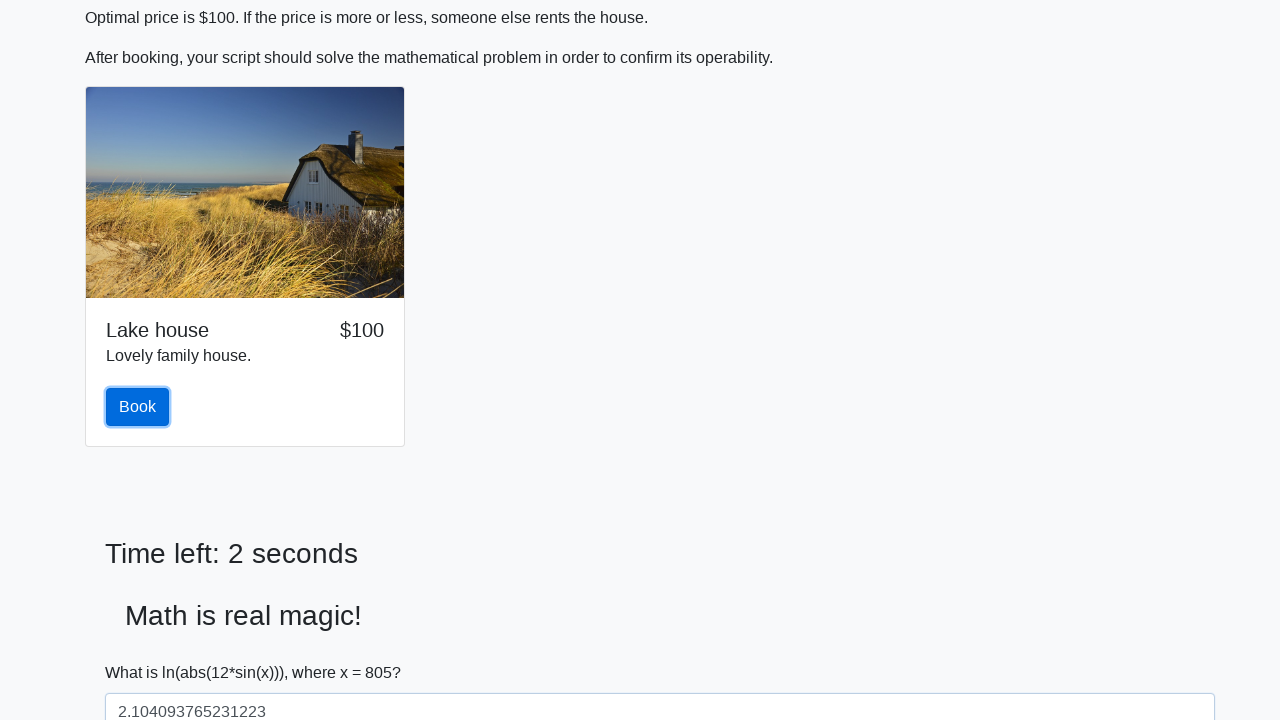

Clicked the solve button to submit the solution at (143, 651) on #solve
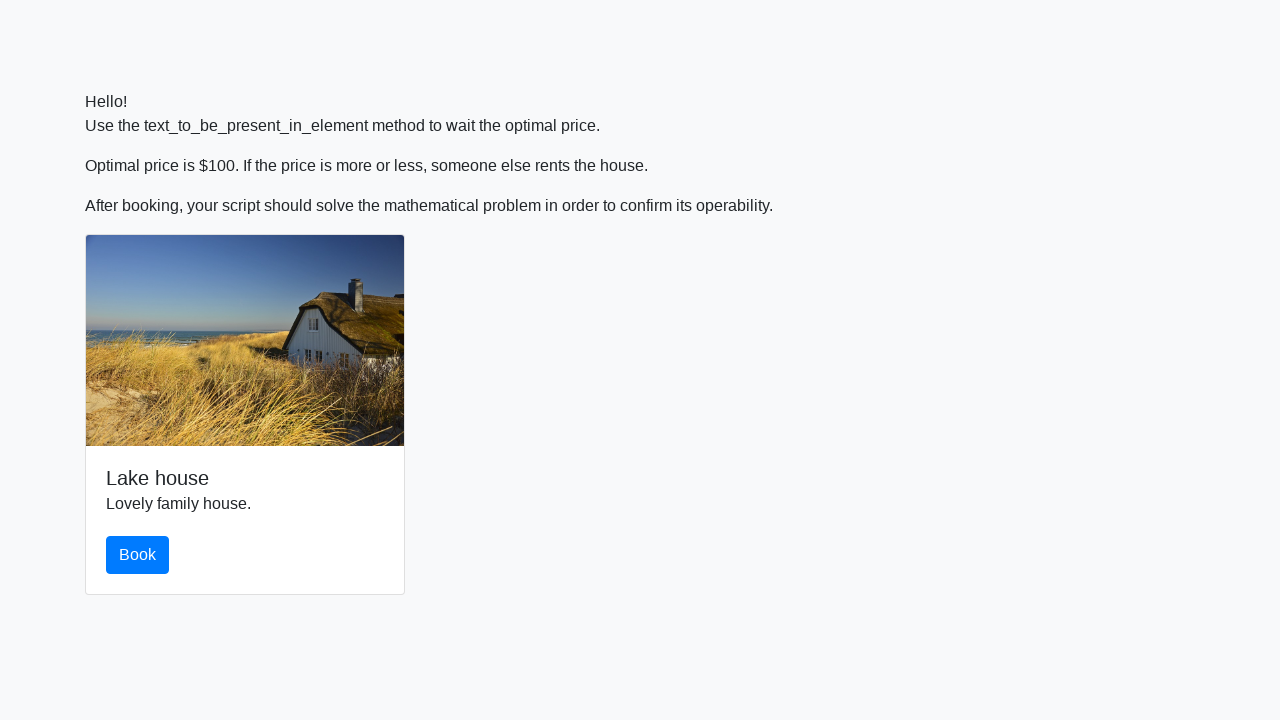

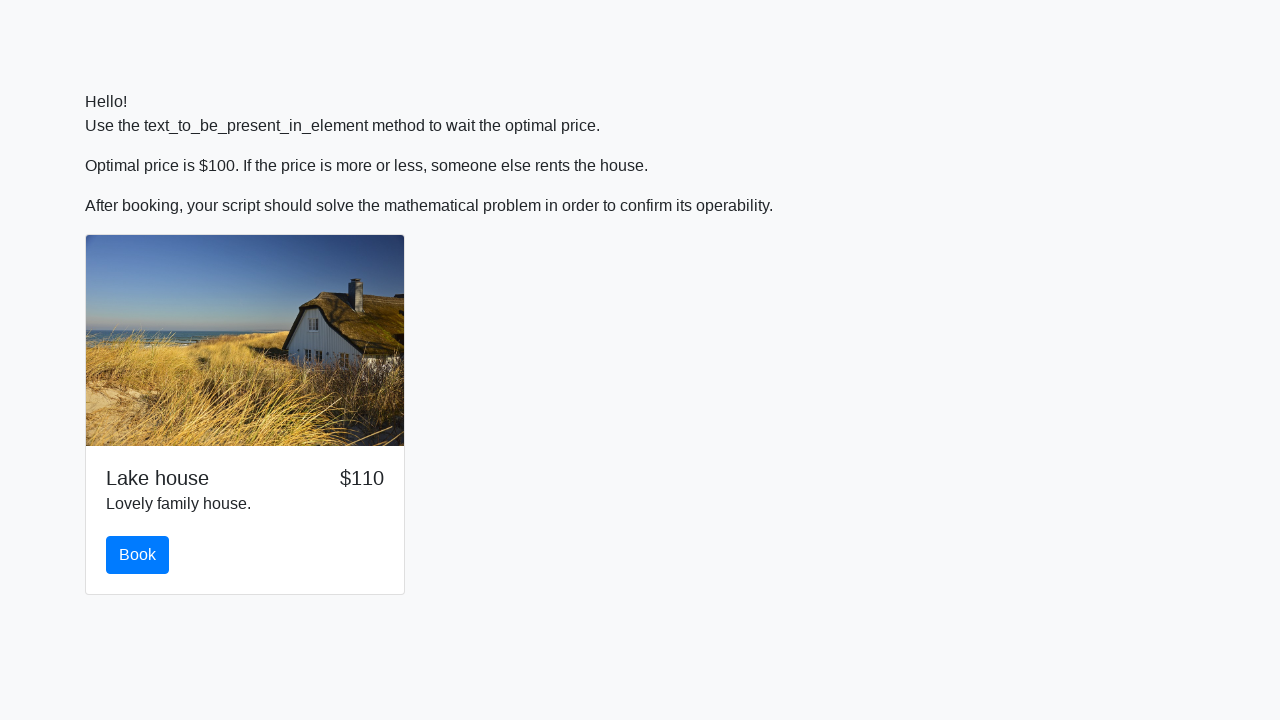